Tests the property listing page's "show more" functionality by clicking the load more button and verifying that property listings are displayed

Starting URL: https://www.fivestars-thailand.com/en/sale/bangkok

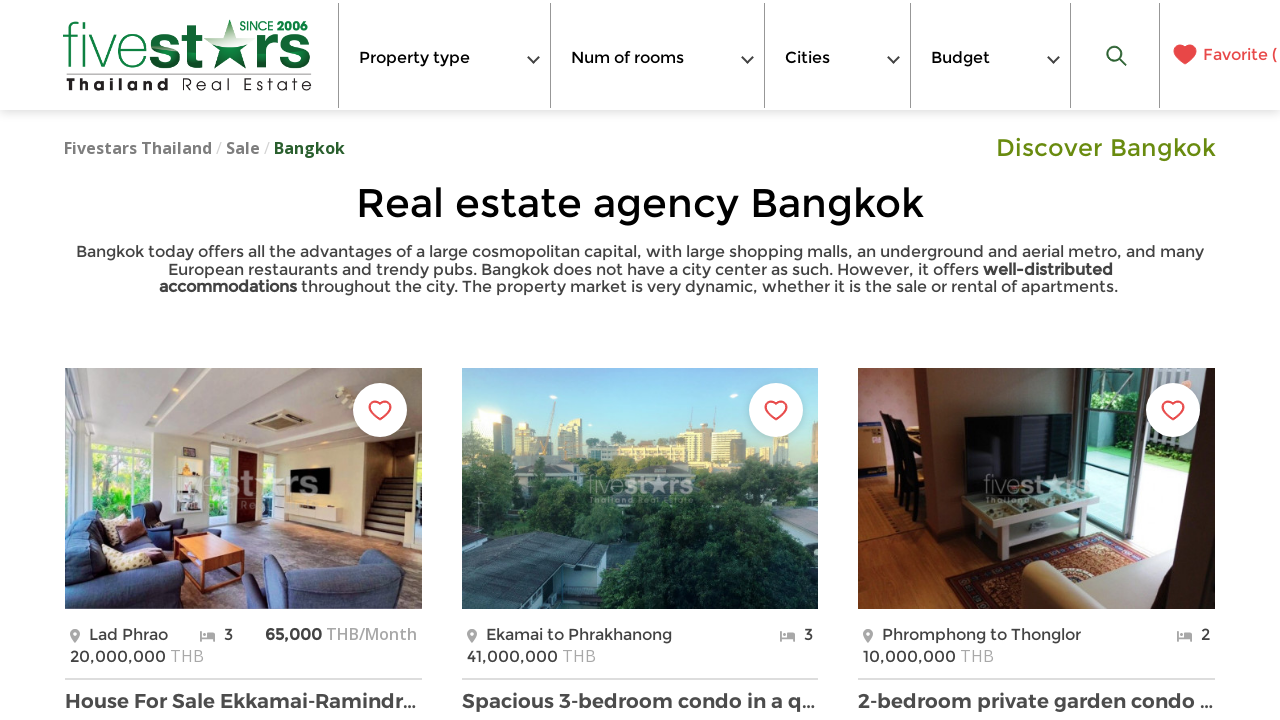

Set viewport size to 1920x1080 for full page view
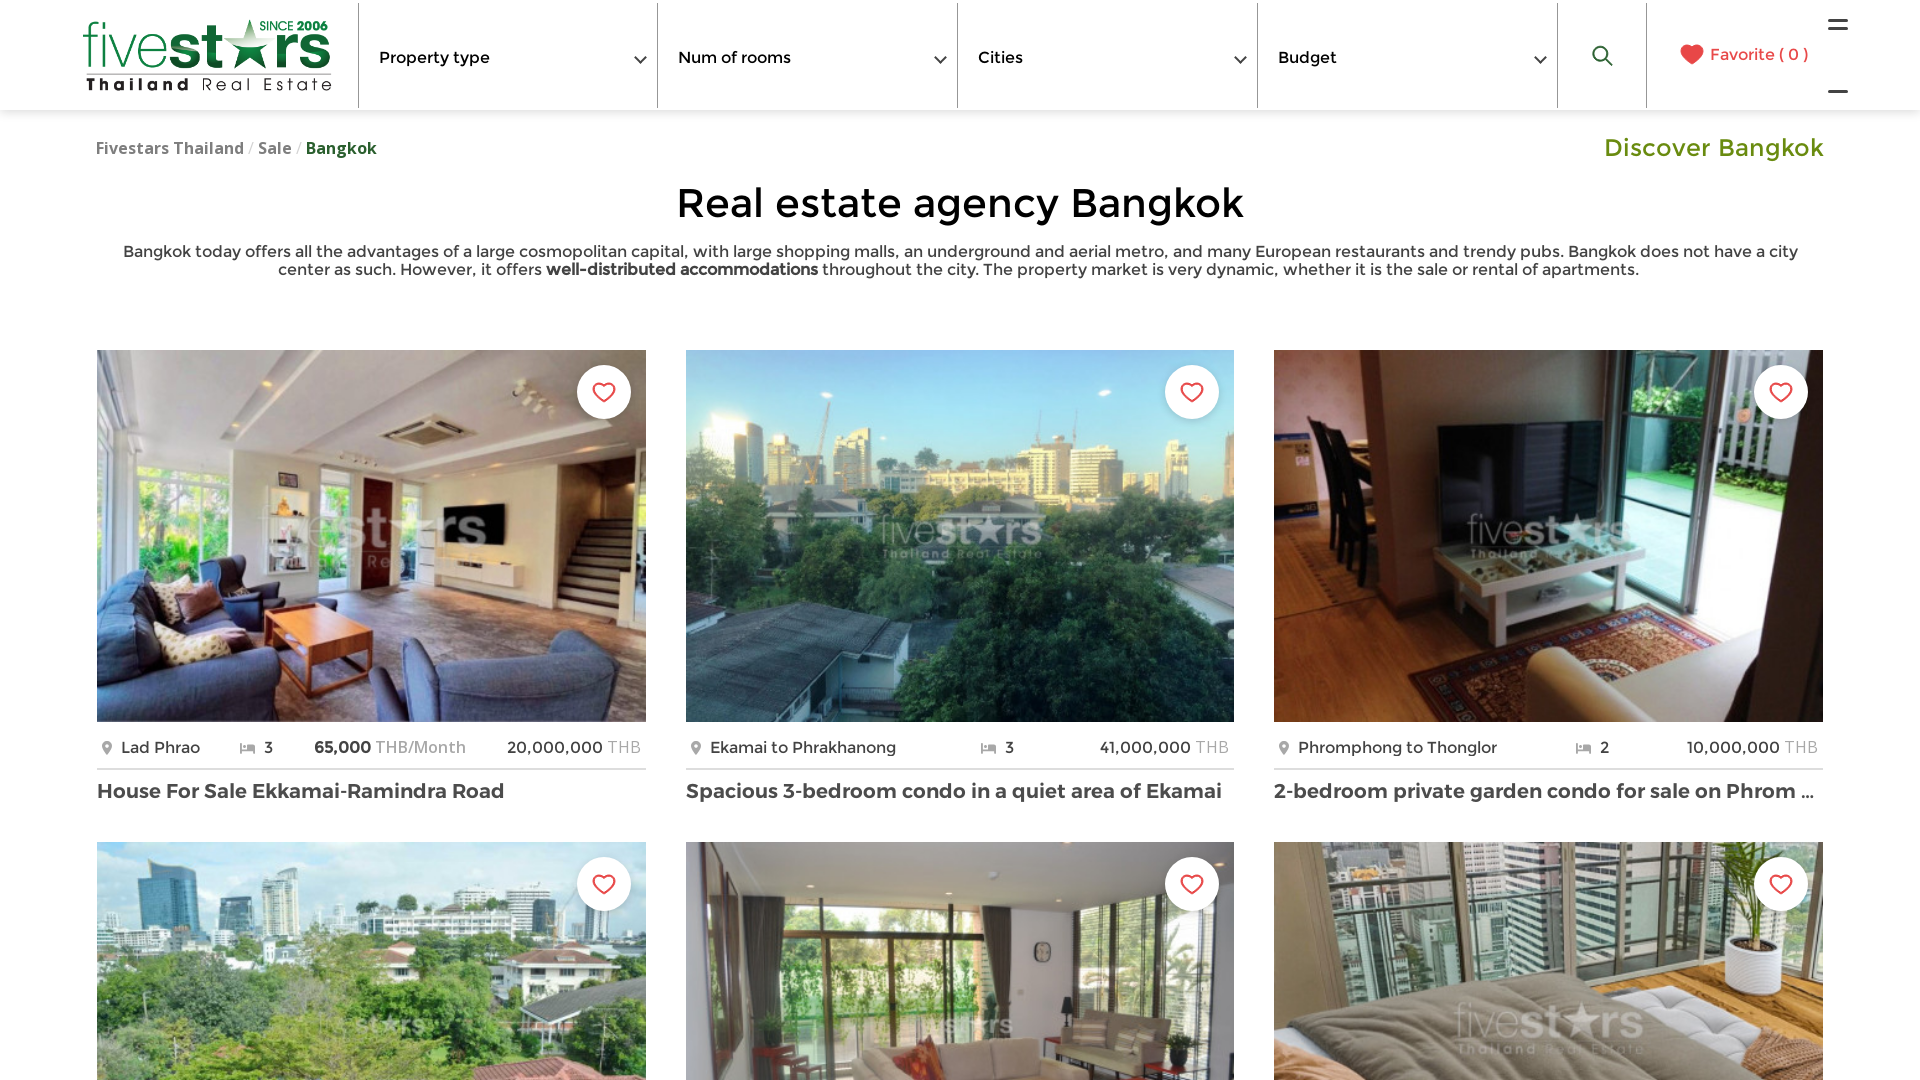

Property listings loaded on the page
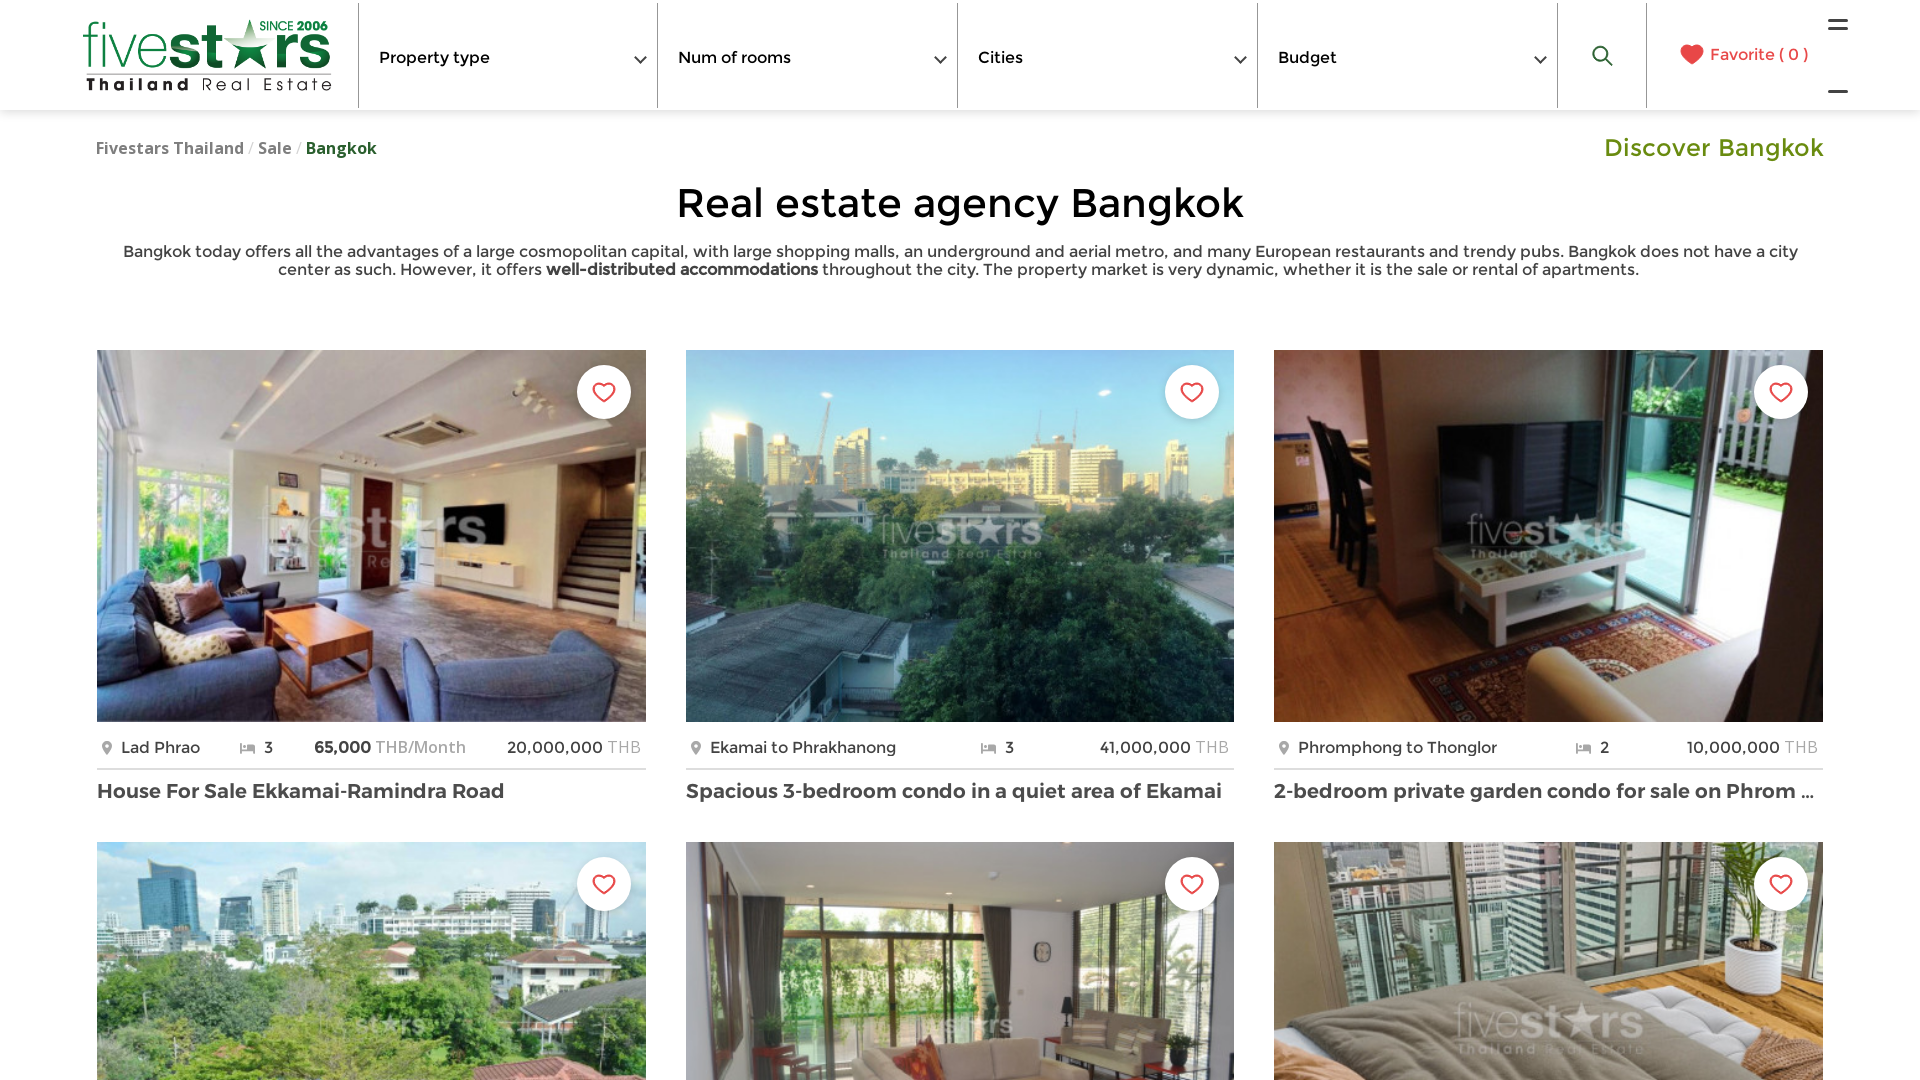

Clicked 'show more' button to load additional property listings at (960, 540) on #show-more
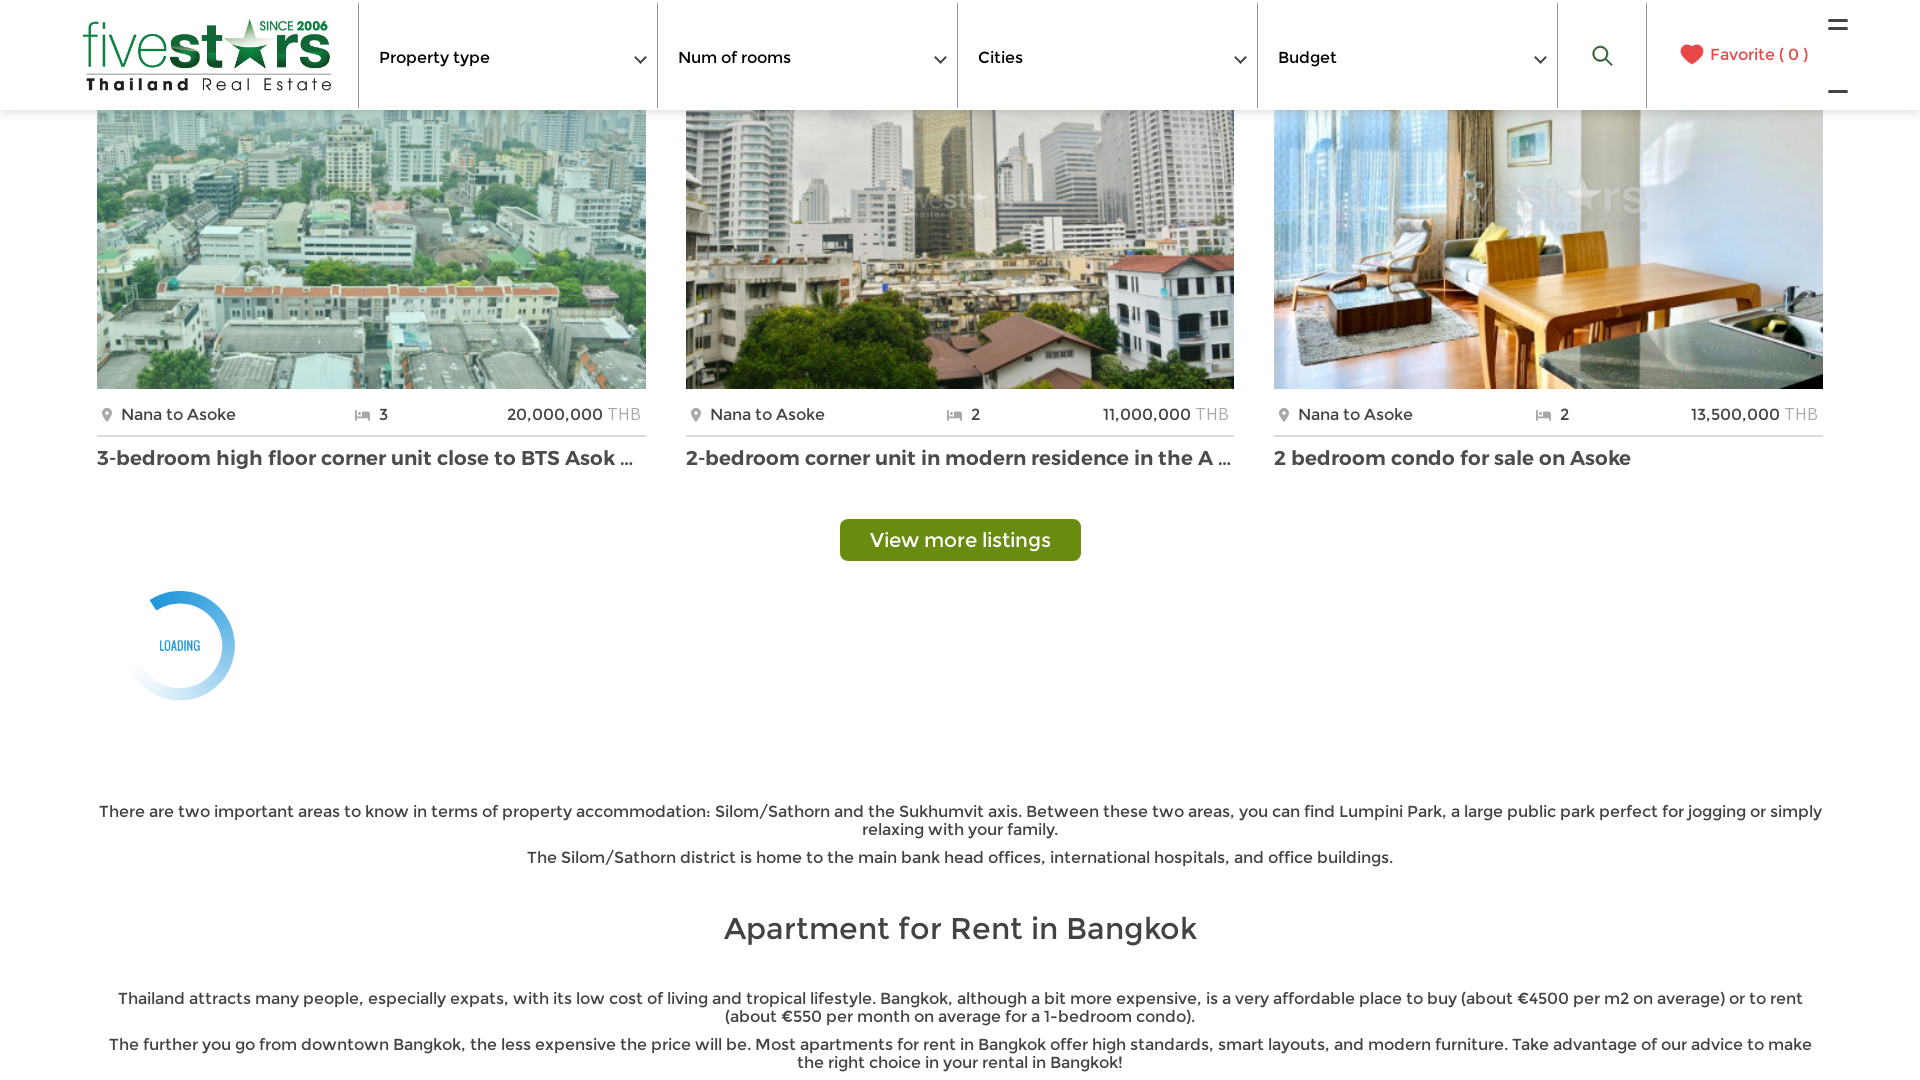

Waited 3 seconds for additional properties to load
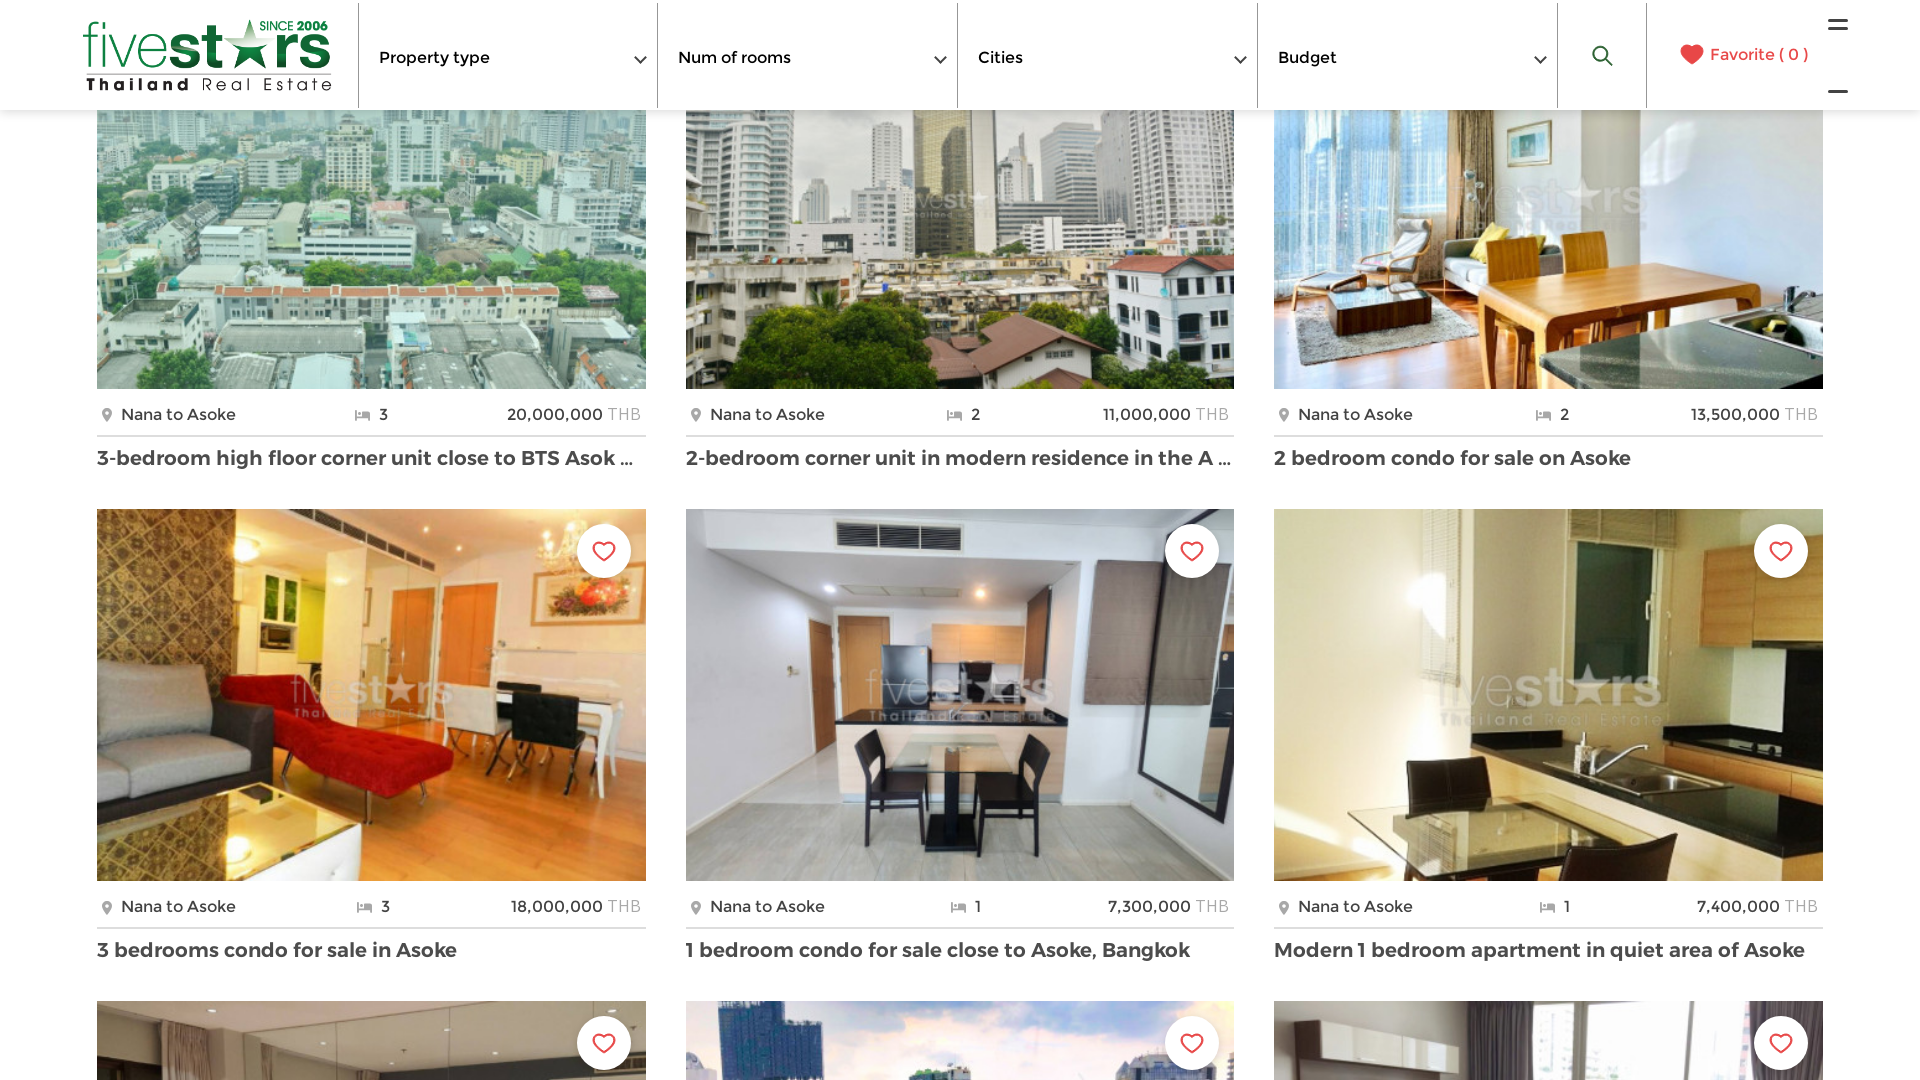

Verified that property listings are displayed after loading more content
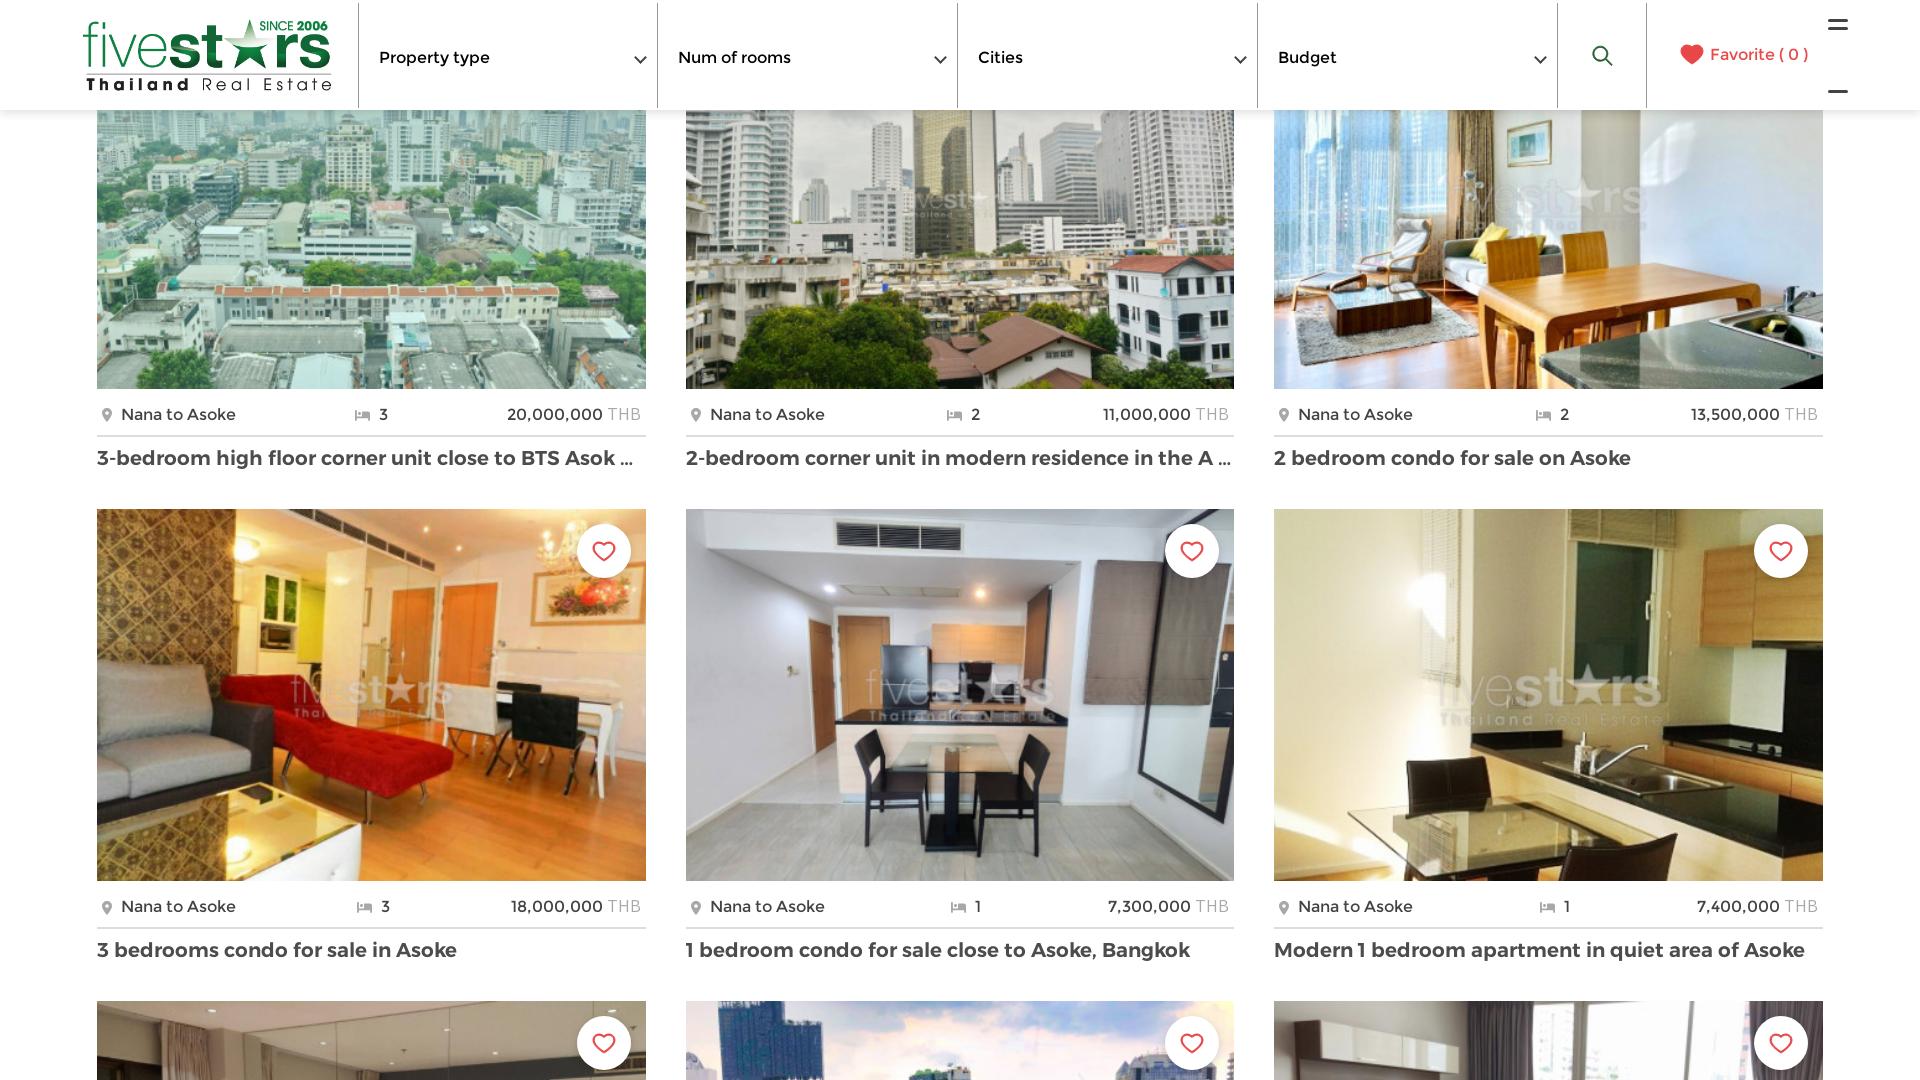

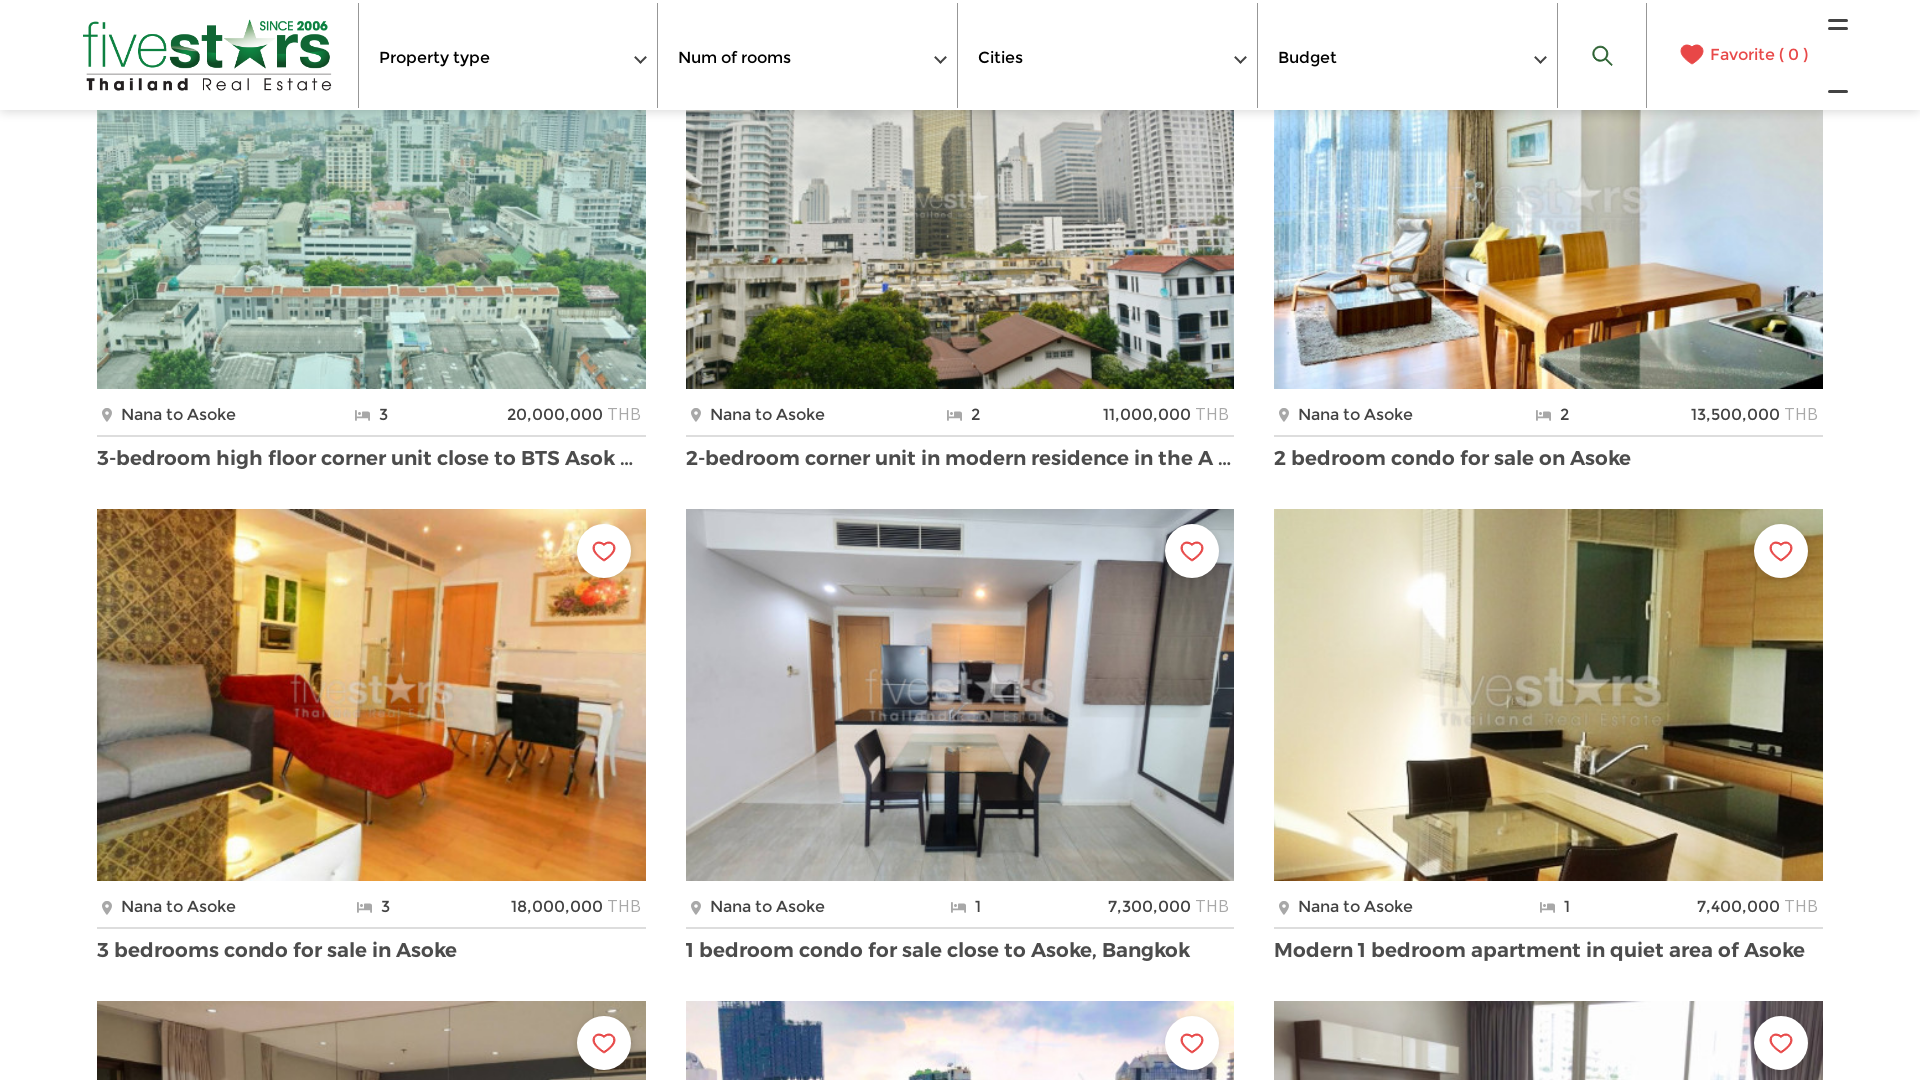